Tests checkbox functionality by checking and unchecking the first checkbox, validating its state, and verifying the total number of checkboxes on the page

Starting URL: https://rahulshettyacademy.com/AutomationPractice/

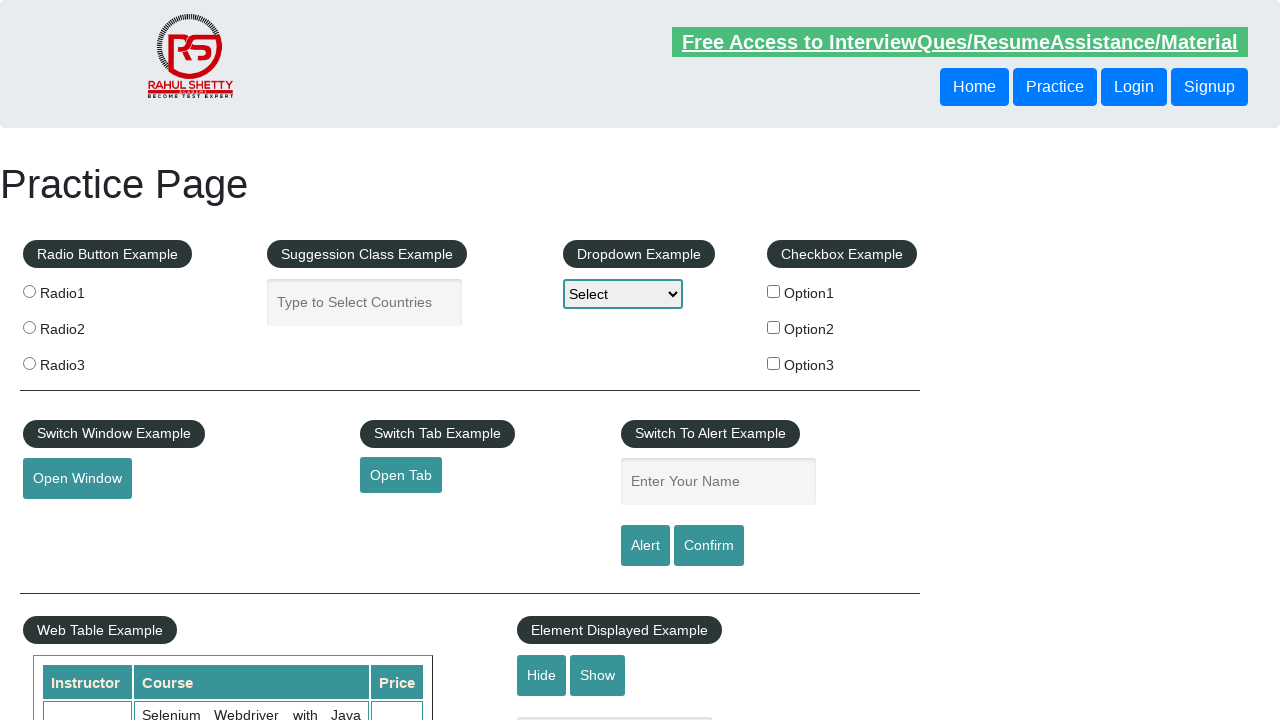

Clicked first checkbox to check it at (774, 291) on #checkBoxOption1
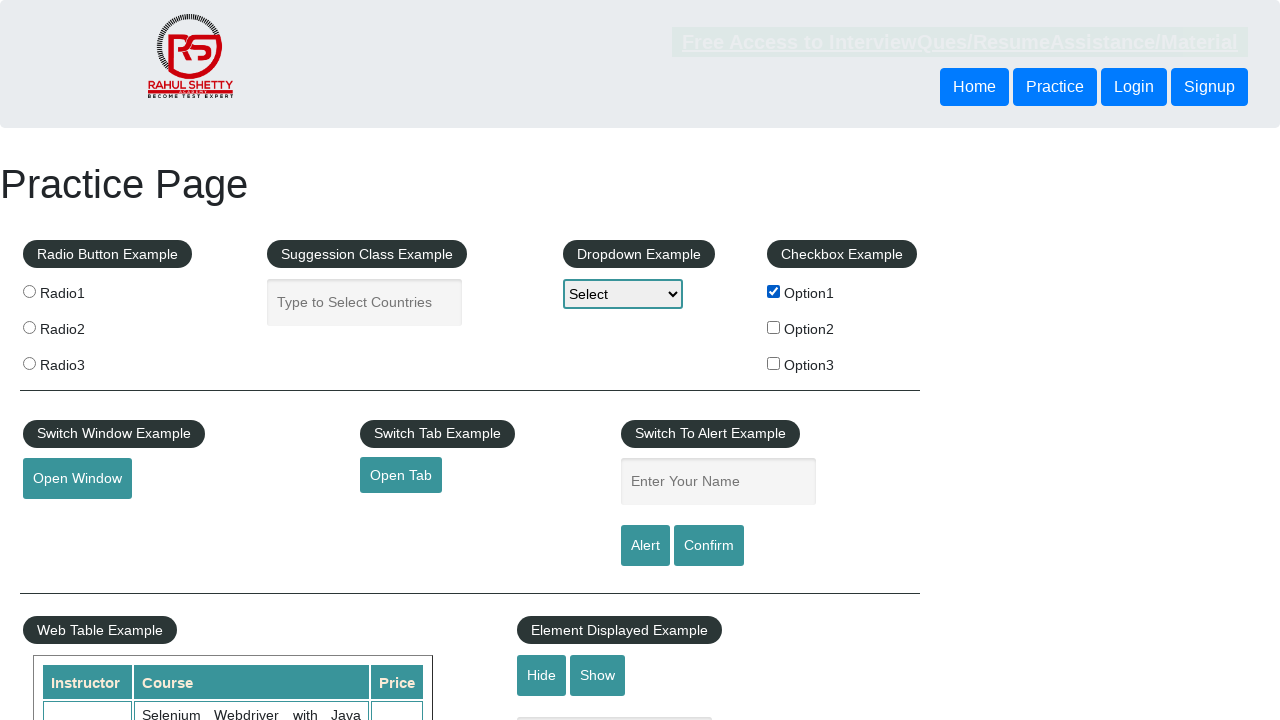

Verified first checkbox is checked
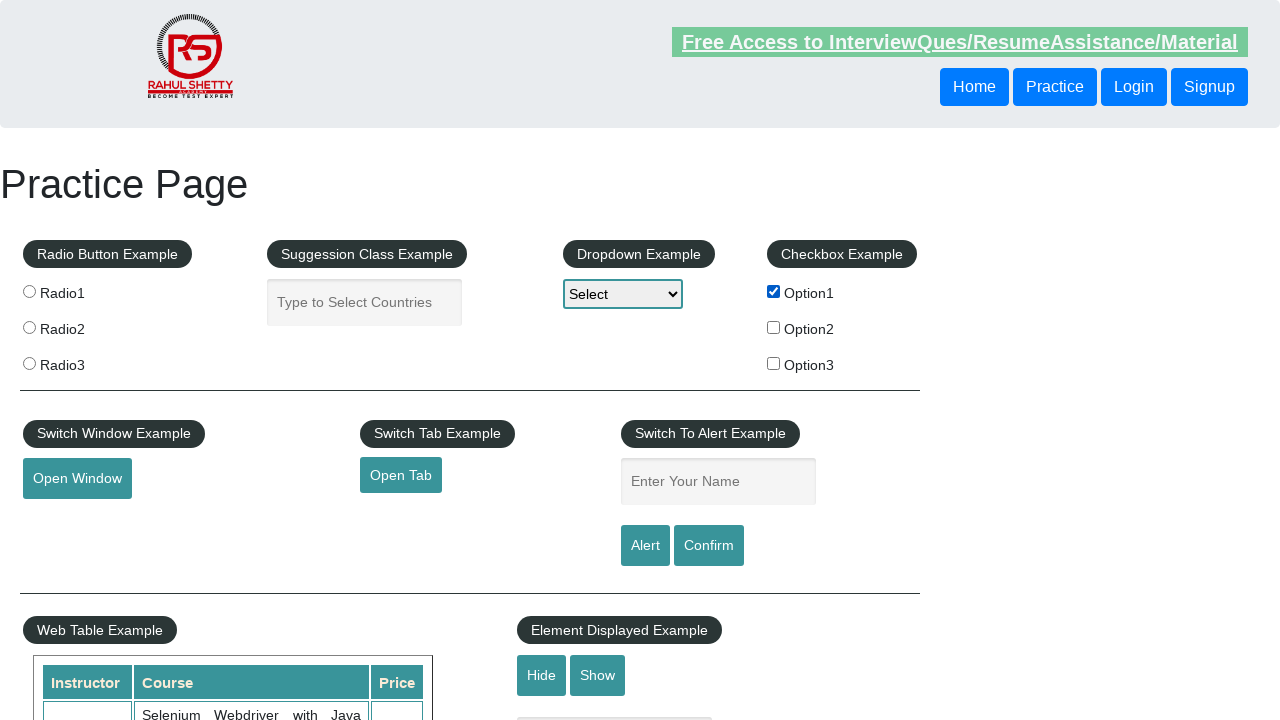

Clicked first checkbox to uncheck it at (774, 291) on #checkBoxOption1
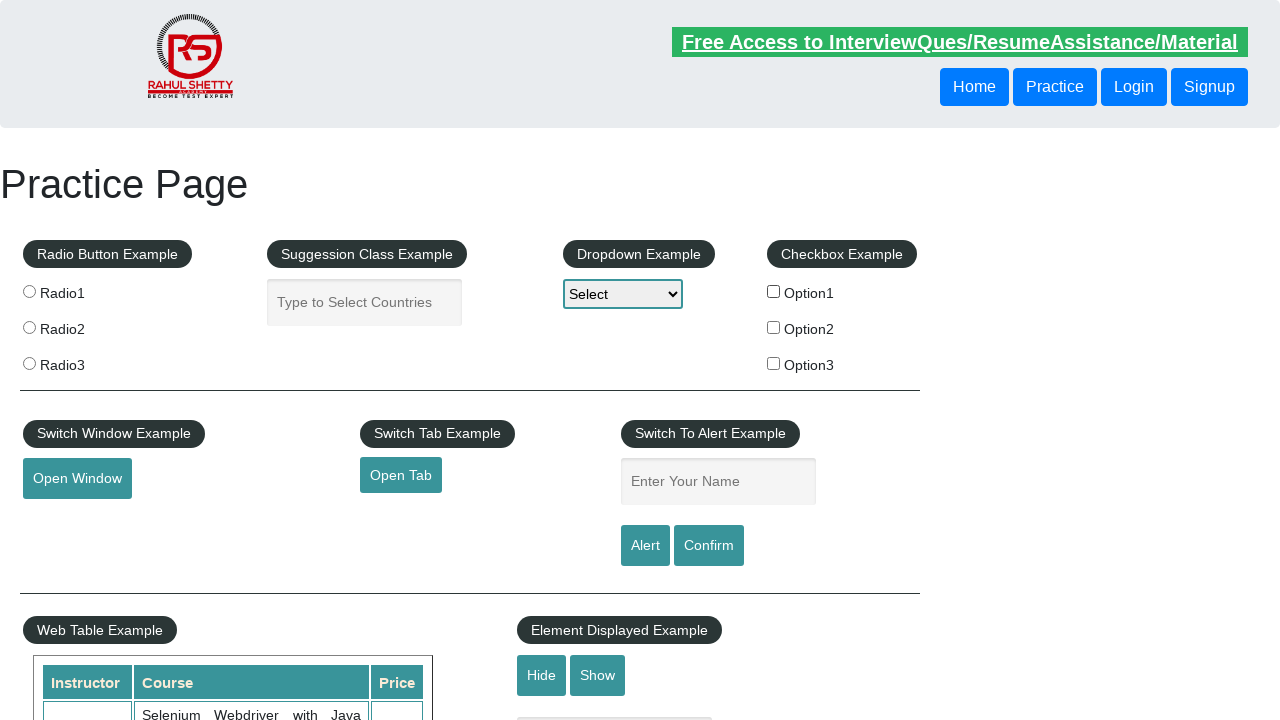

Verified first checkbox is unchecked
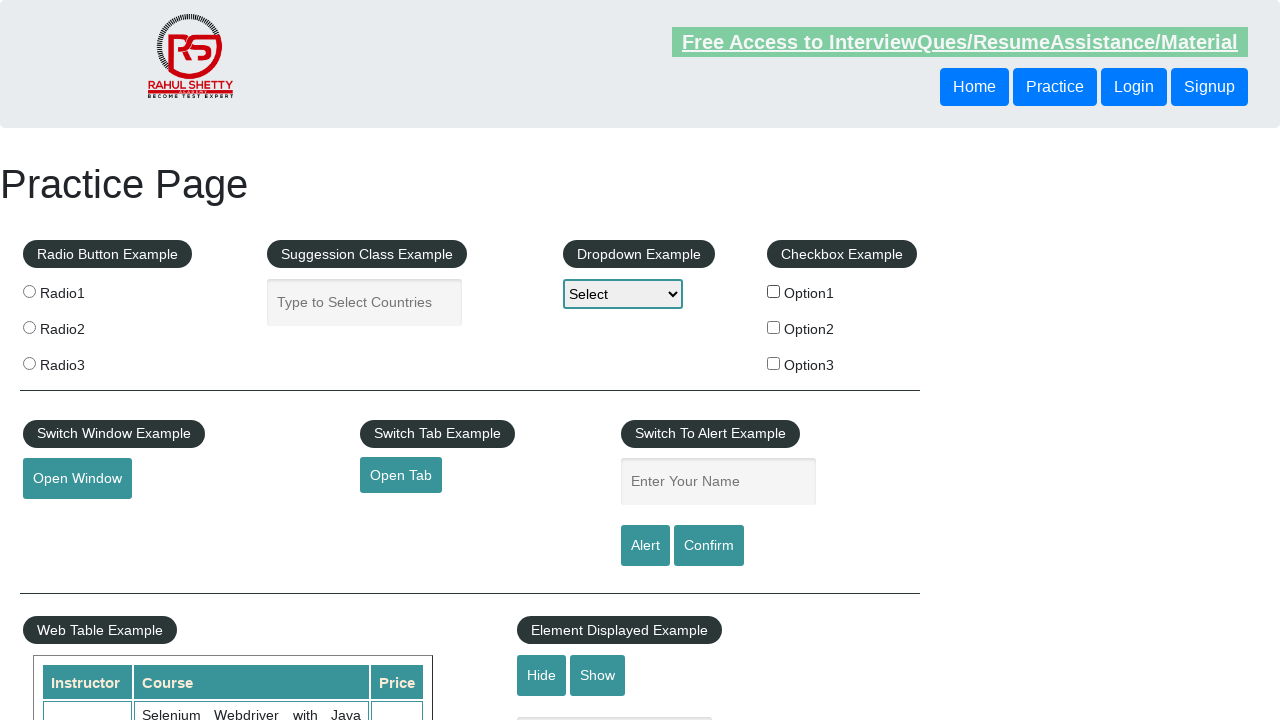

Retrieved all checkboxes from the page
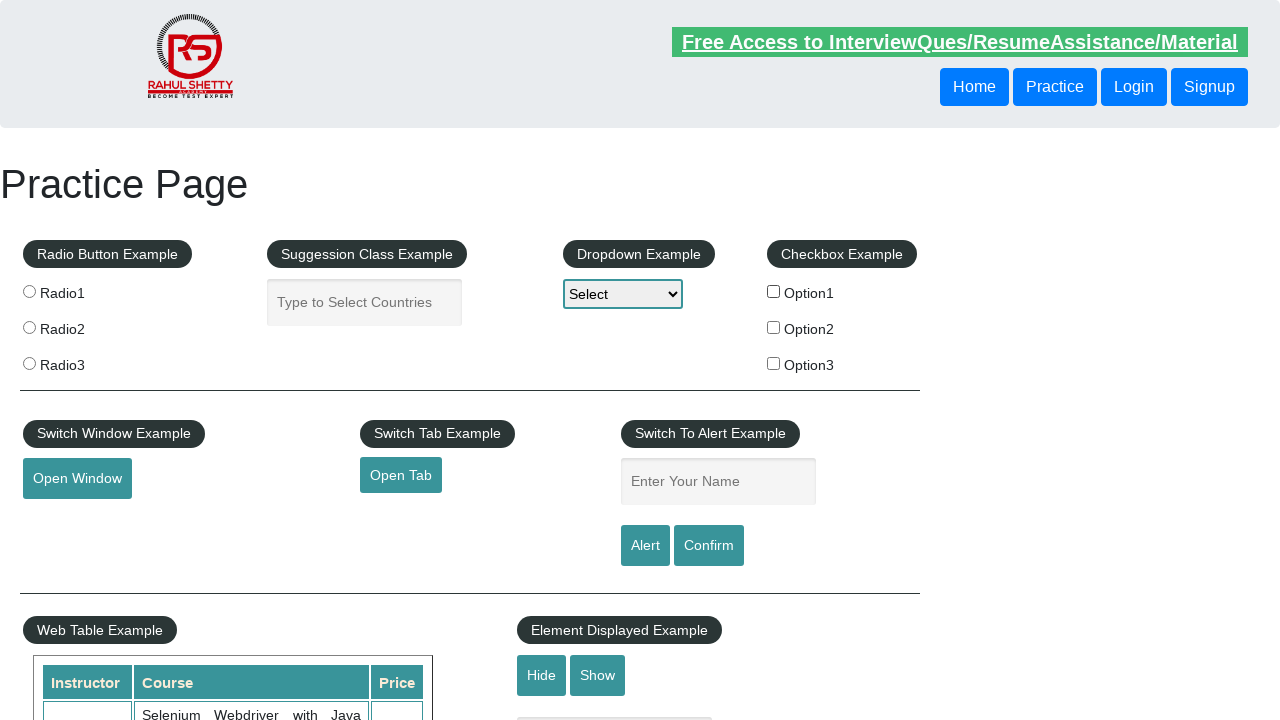

Verified total of 3 checkboxes on the page
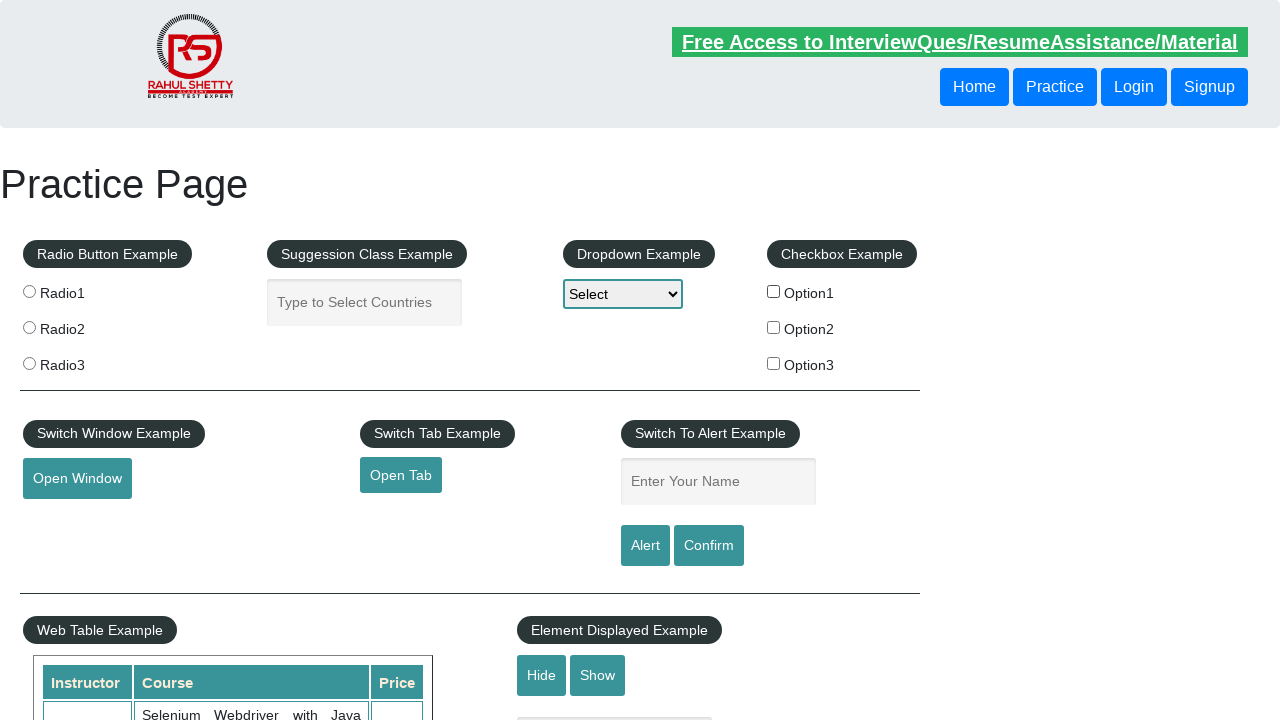

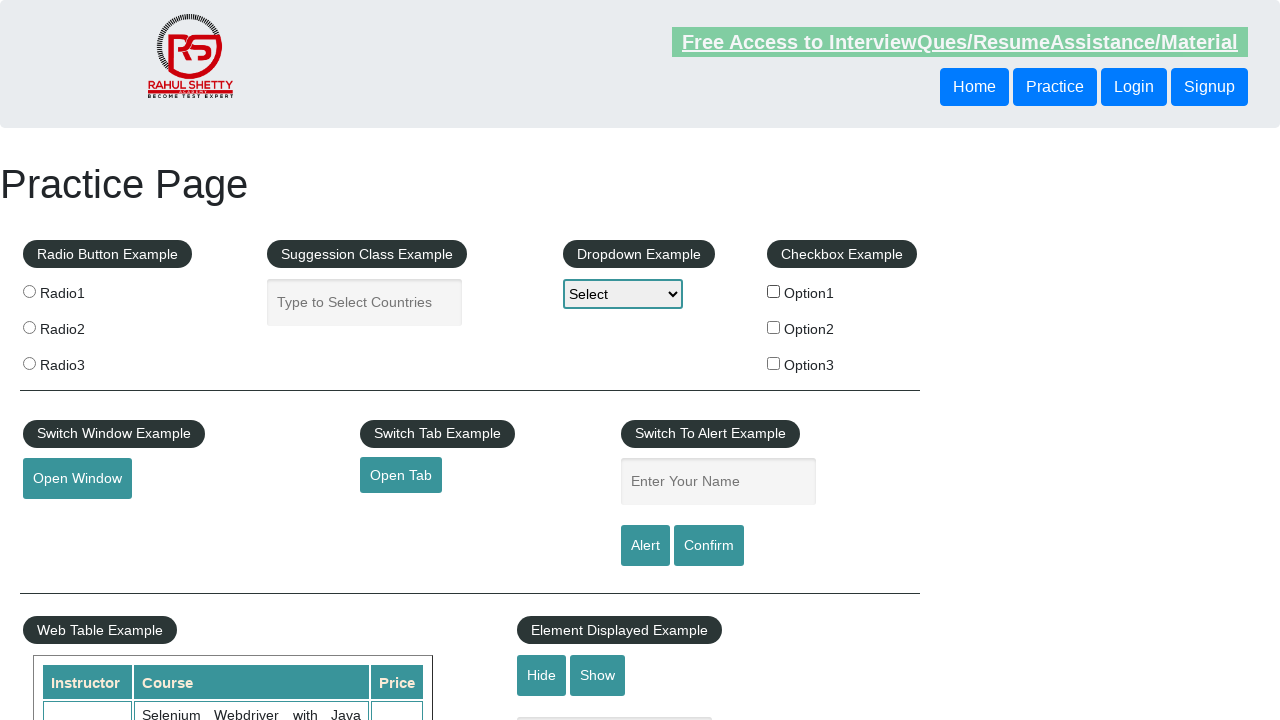